Tests that the OrangeHRM page loads correctly by verifying the page title and checking that an image element exists on the page

Starting URL: http://alchemy.hguy.co/orangehrm

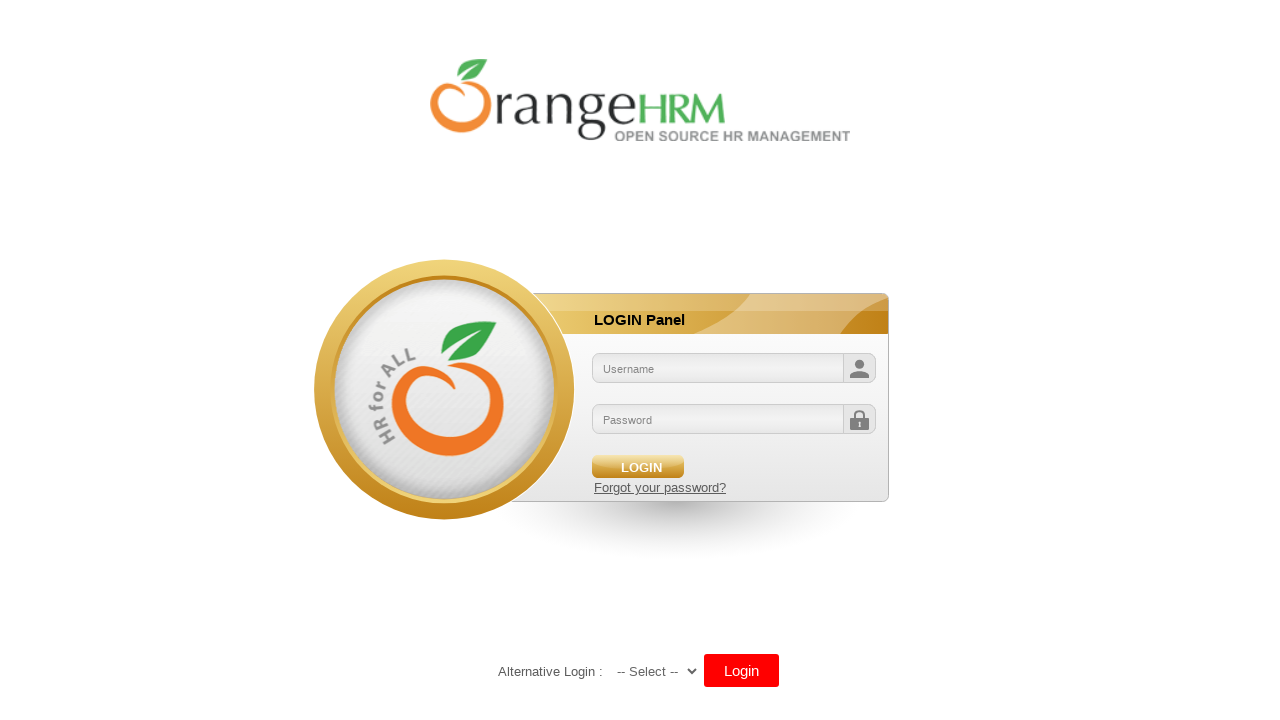

Retrieved page title
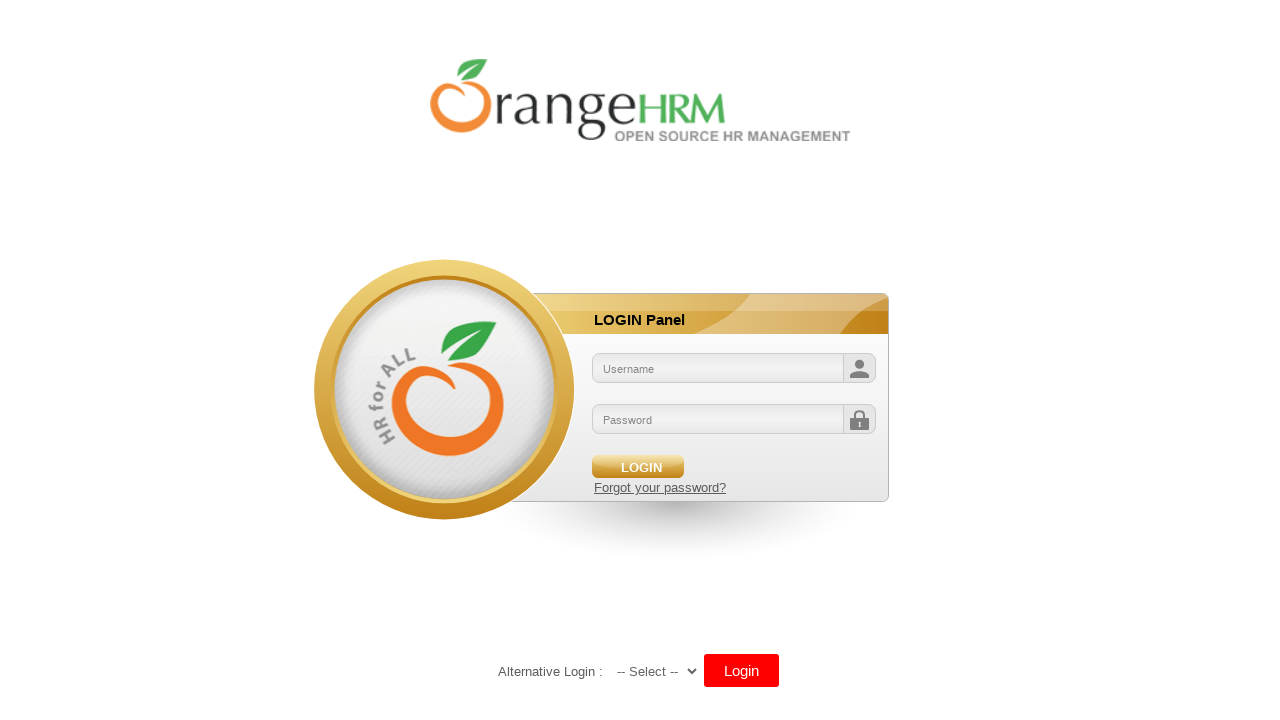

Located first image element on page
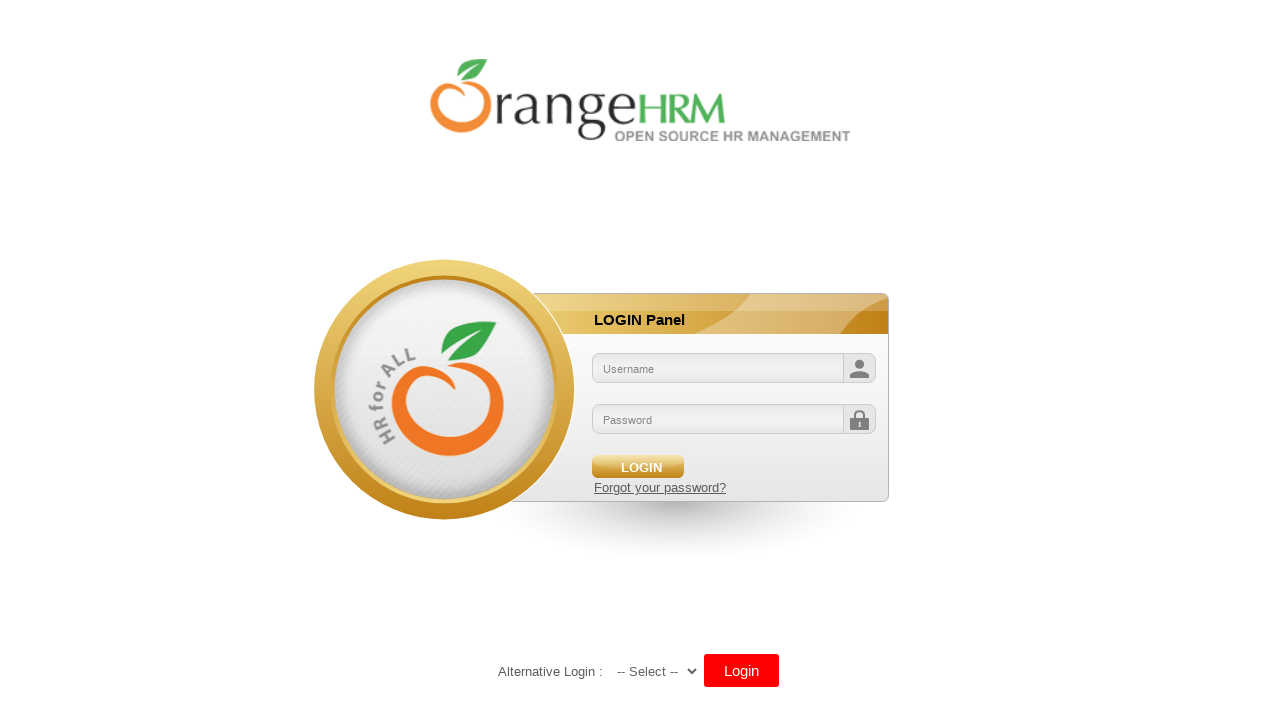

Image element became visible
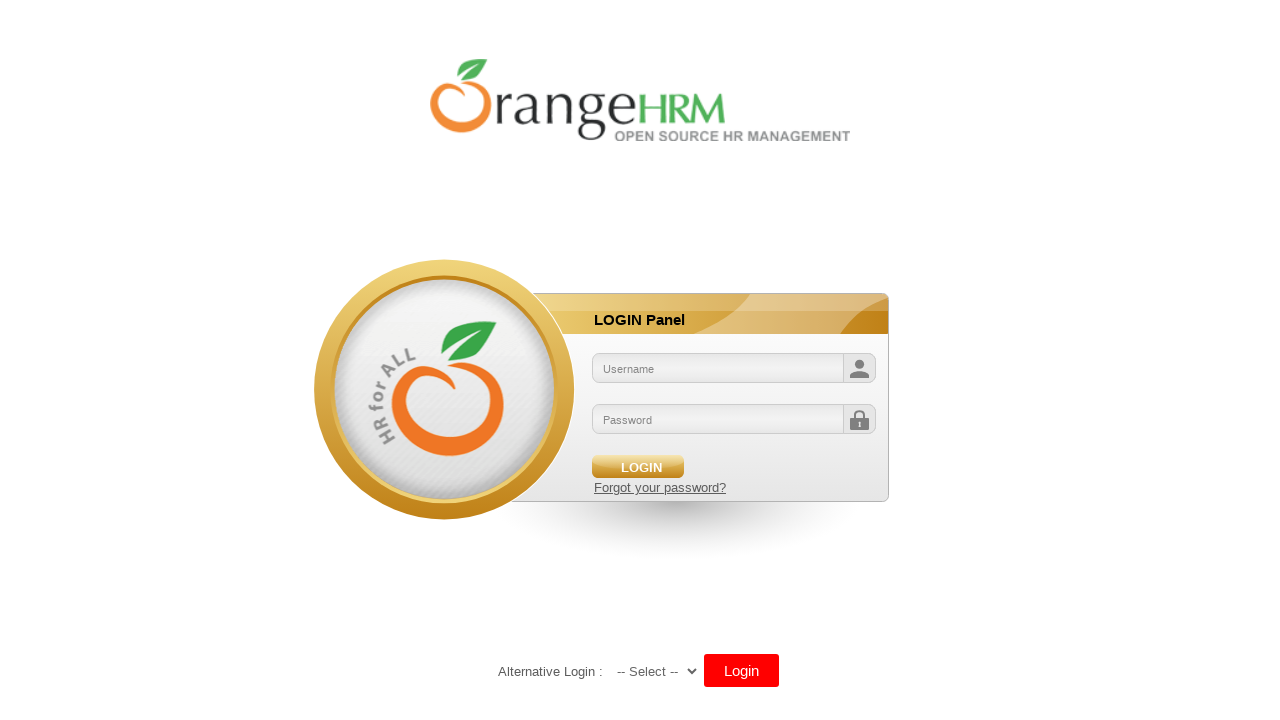

Retrieved src attribute from image element
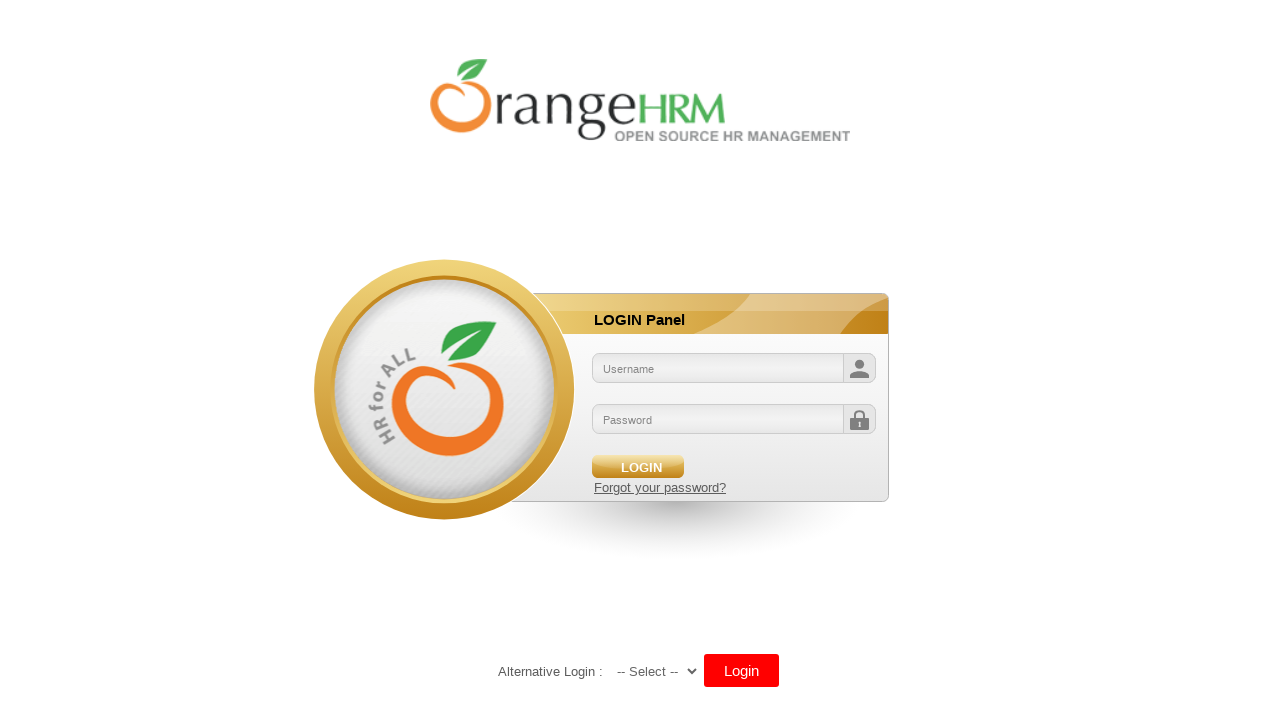

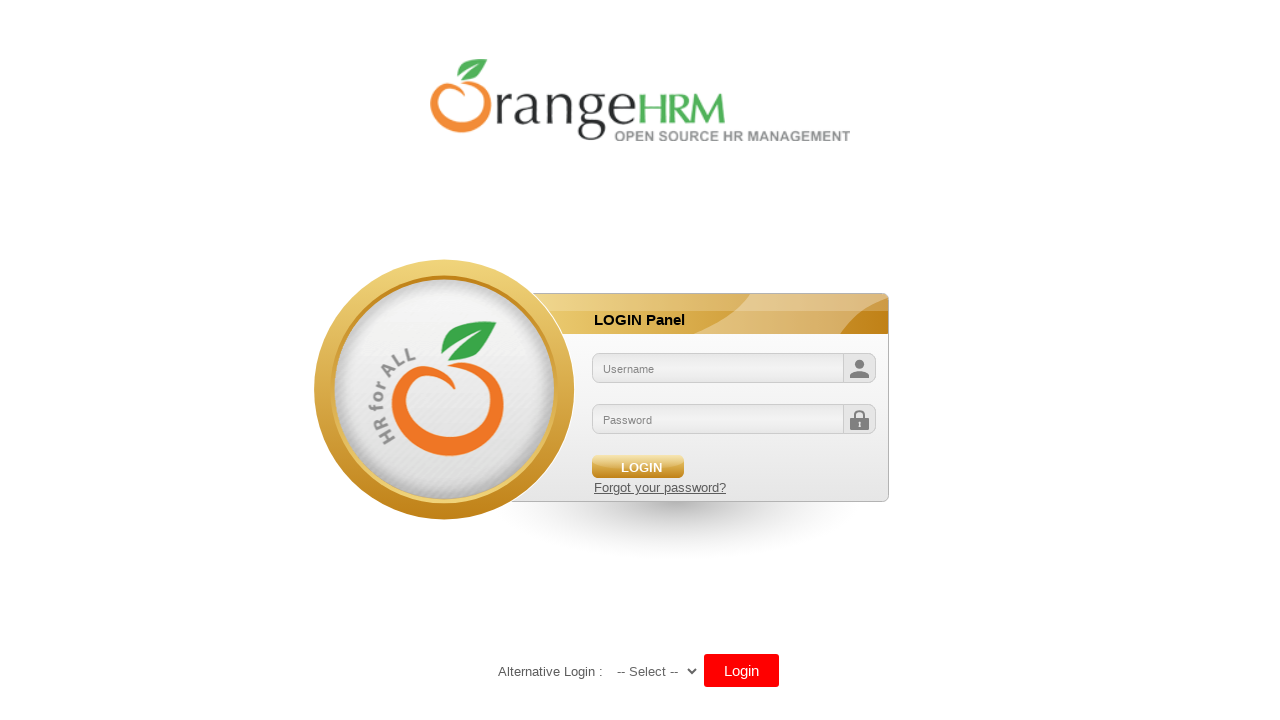